Tests an e-commerce flow by adding multiple items to cart, proceeding to checkout, and applying a promo code

Starting URL: https://rahulshettyacademy.com/seleniumPractise/#/

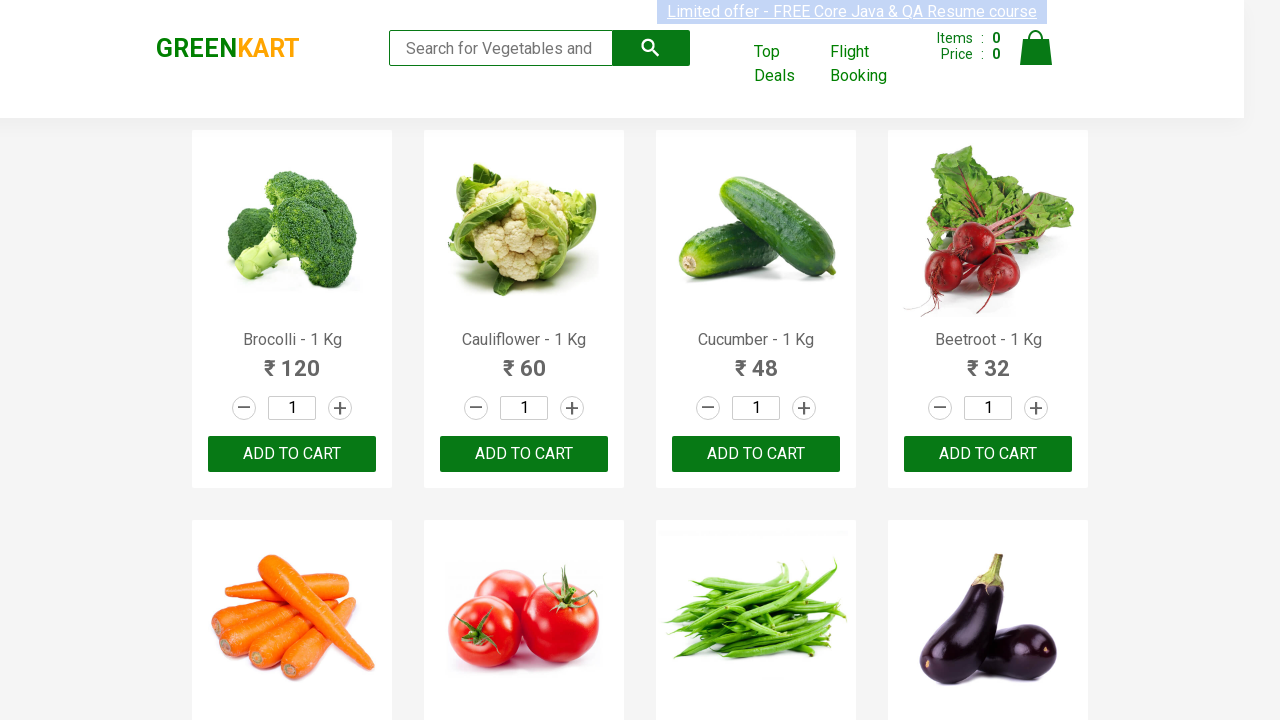

Waited for products to load on the page
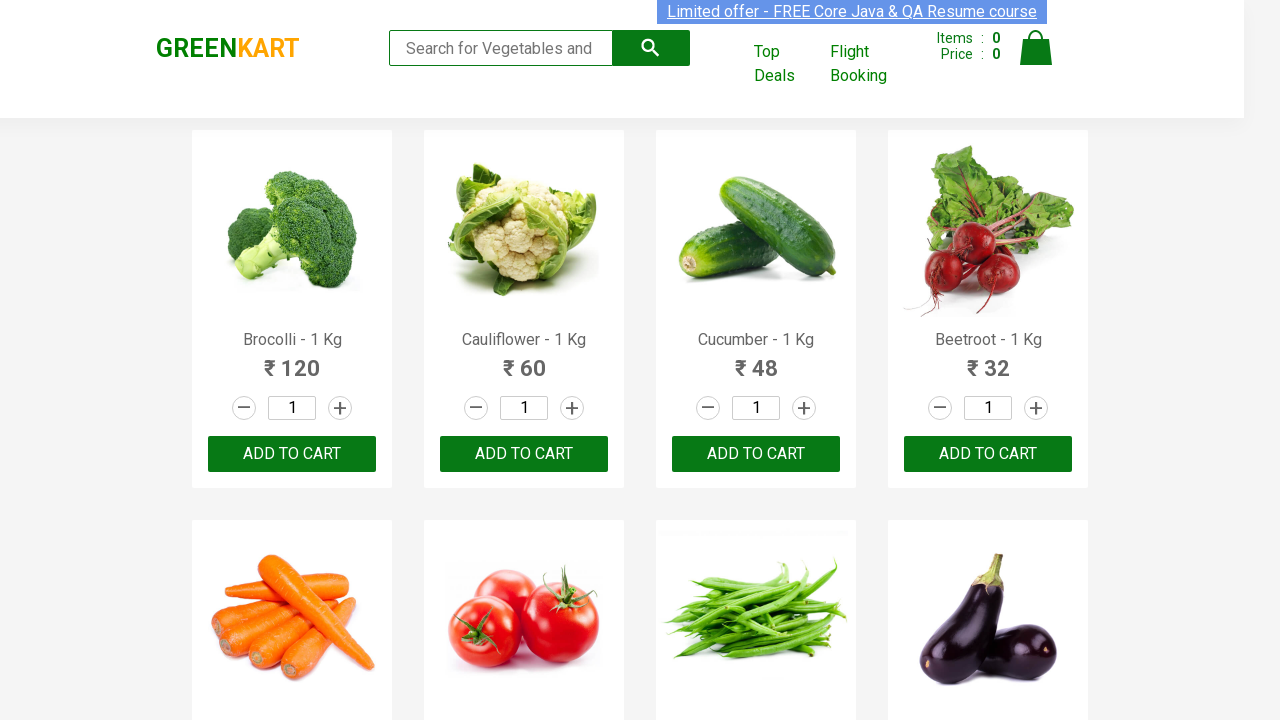

Retrieved all product names from the page
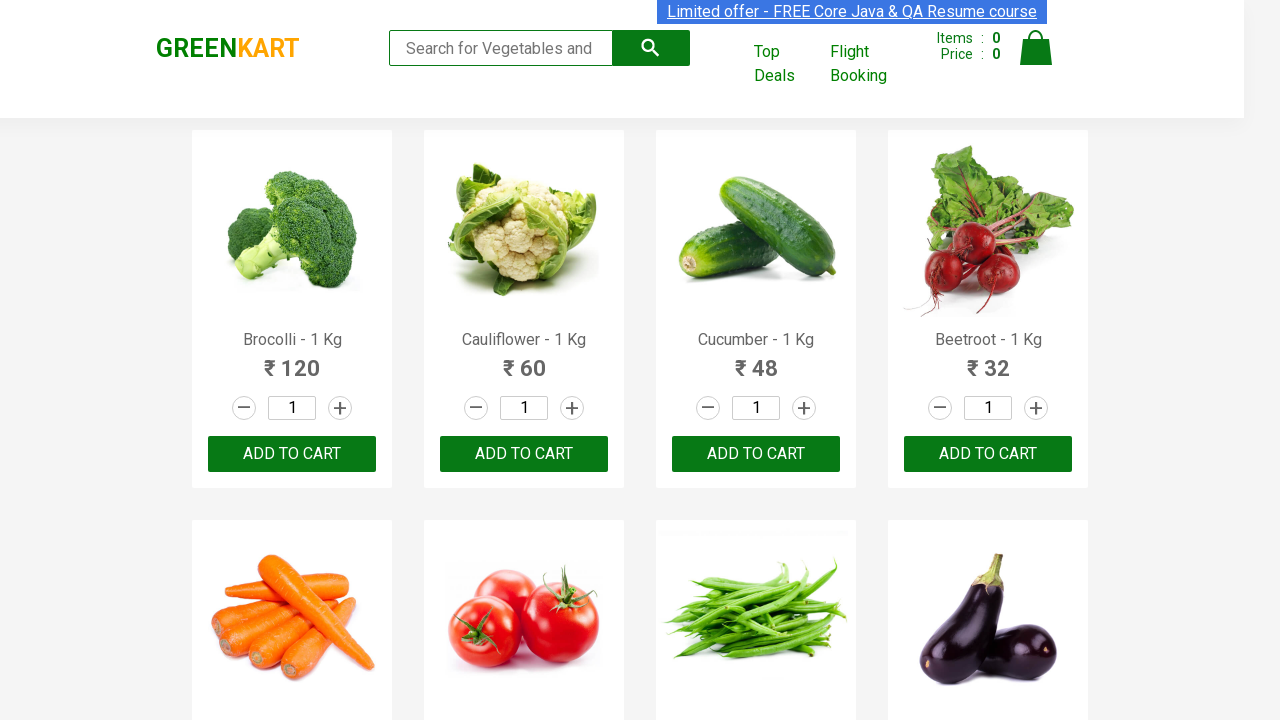

Added 'Brocolli' to cart at (292, 454) on xpath=//div[@class='product-action']/button >> nth=0
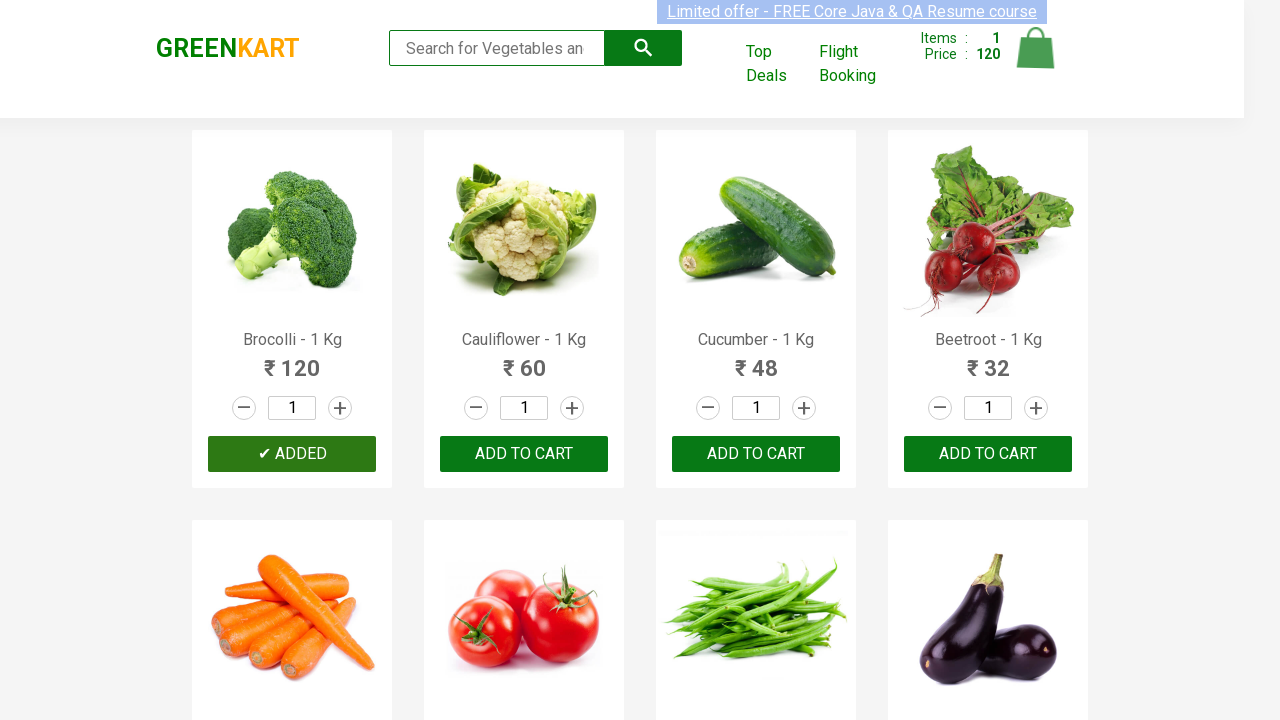

Added 'Cucumber' to cart at (756, 454) on xpath=//div[@class='product-action']/button >> nth=2
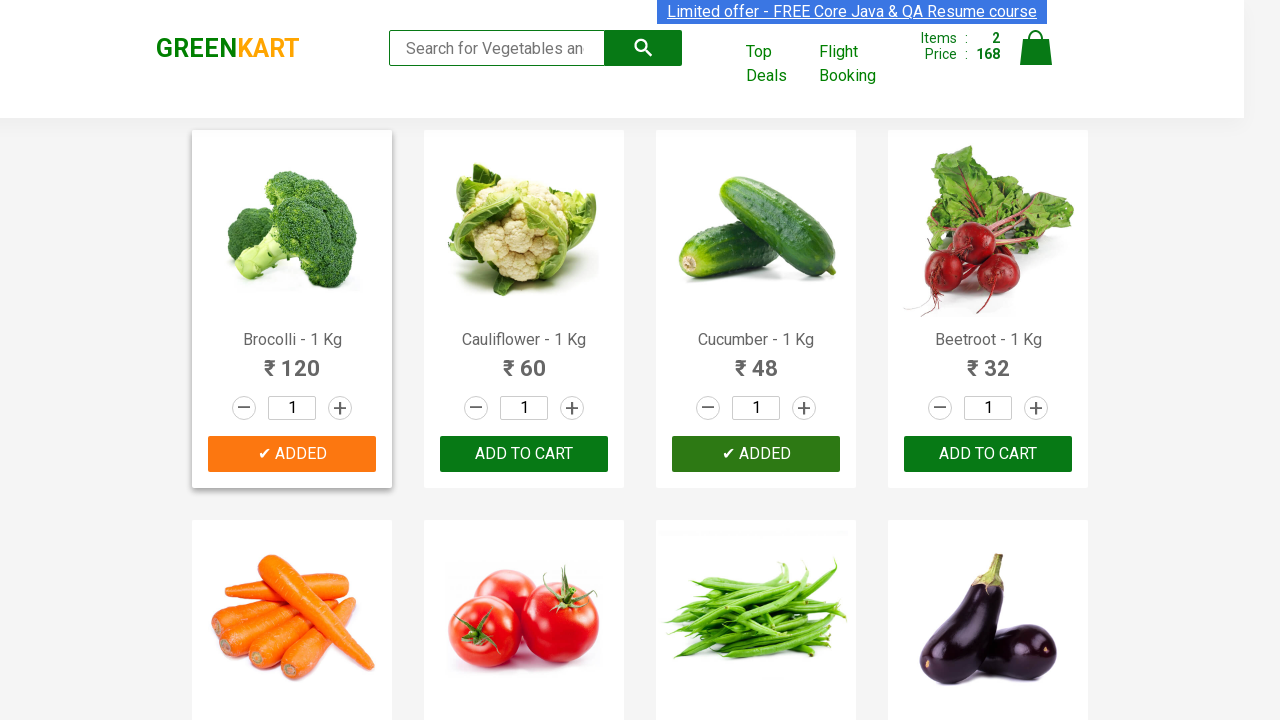

Added 'Beetroot' to cart at (988, 454) on xpath=//div[@class='product-action']/button >> nth=3
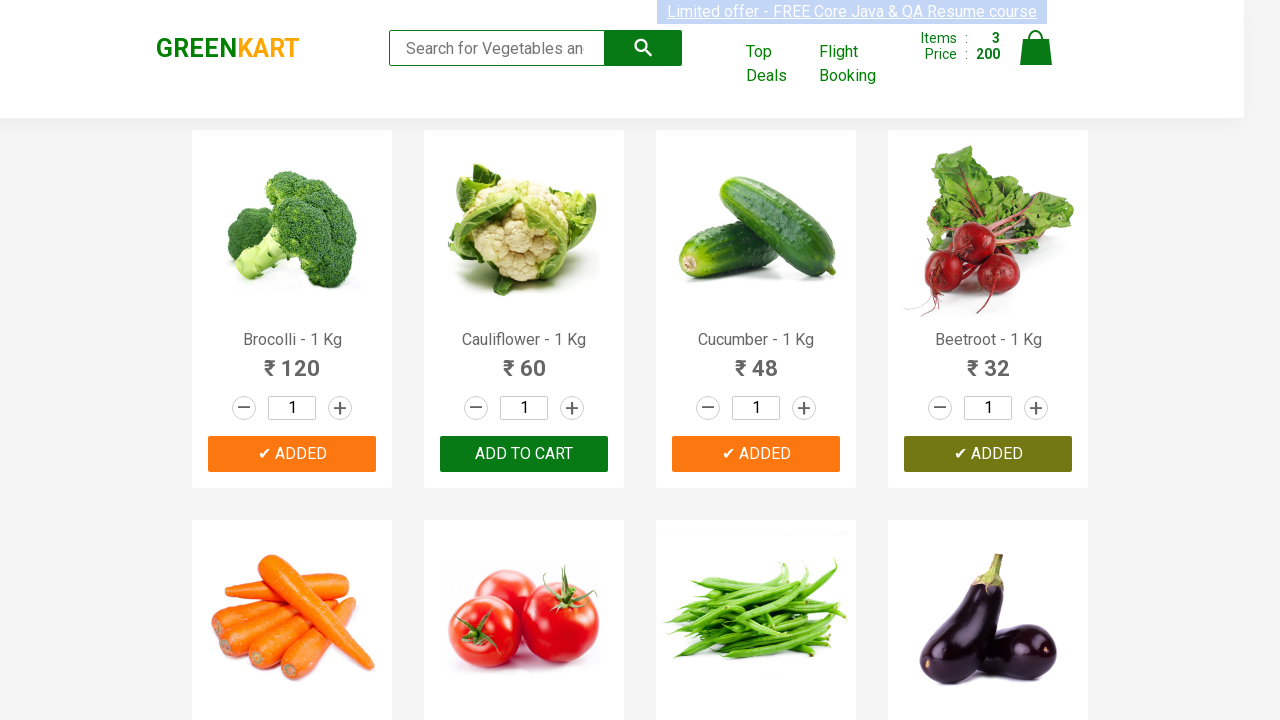

Clicked on cart icon to view cart at (1036, 48) on img[alt='Cart']
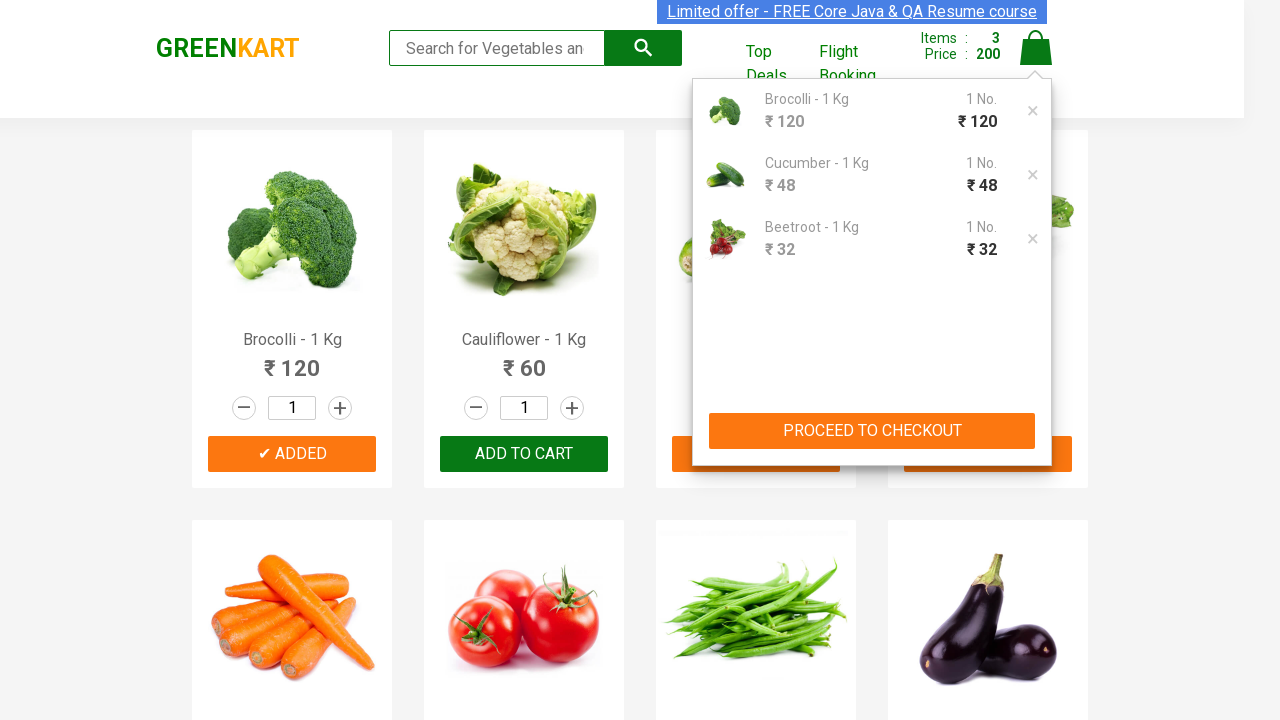

Clicked 'PROCEED TO CHECKOUT' button at (872, 431) on xpath=//button[contains(text(), 'PROCEED TO CHECKOUT')]
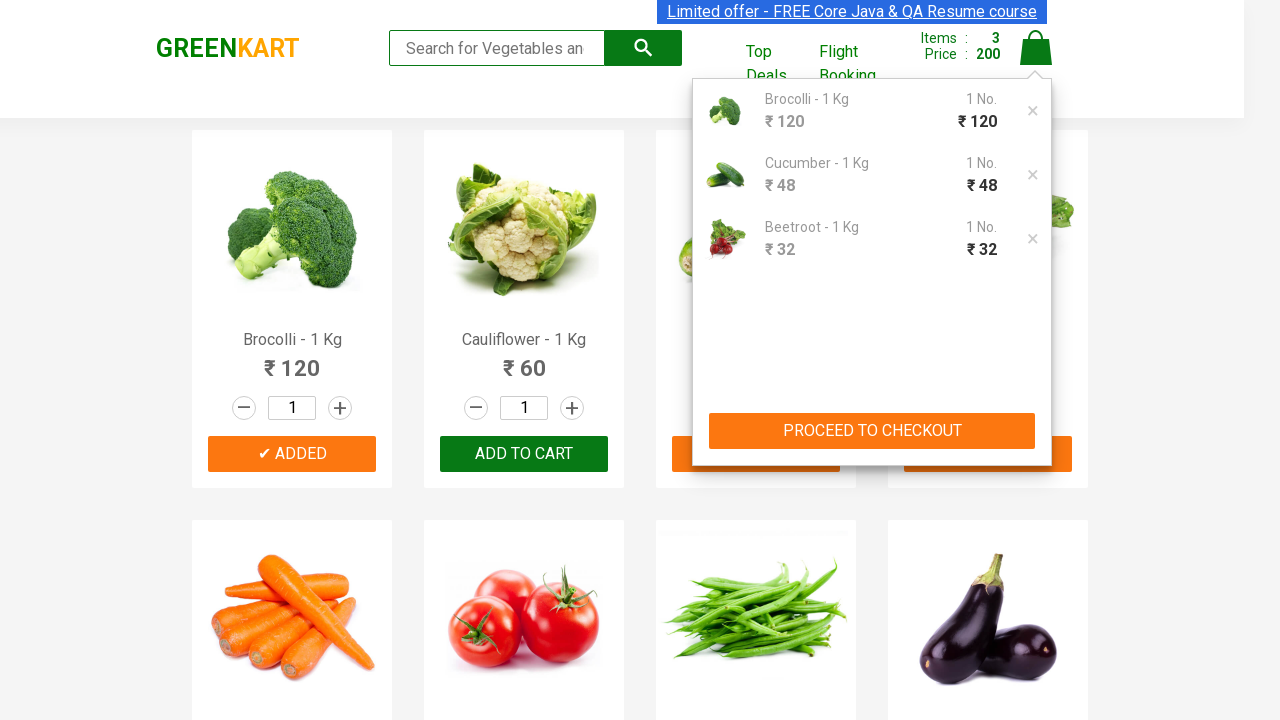

Waited for promo code input field to appear
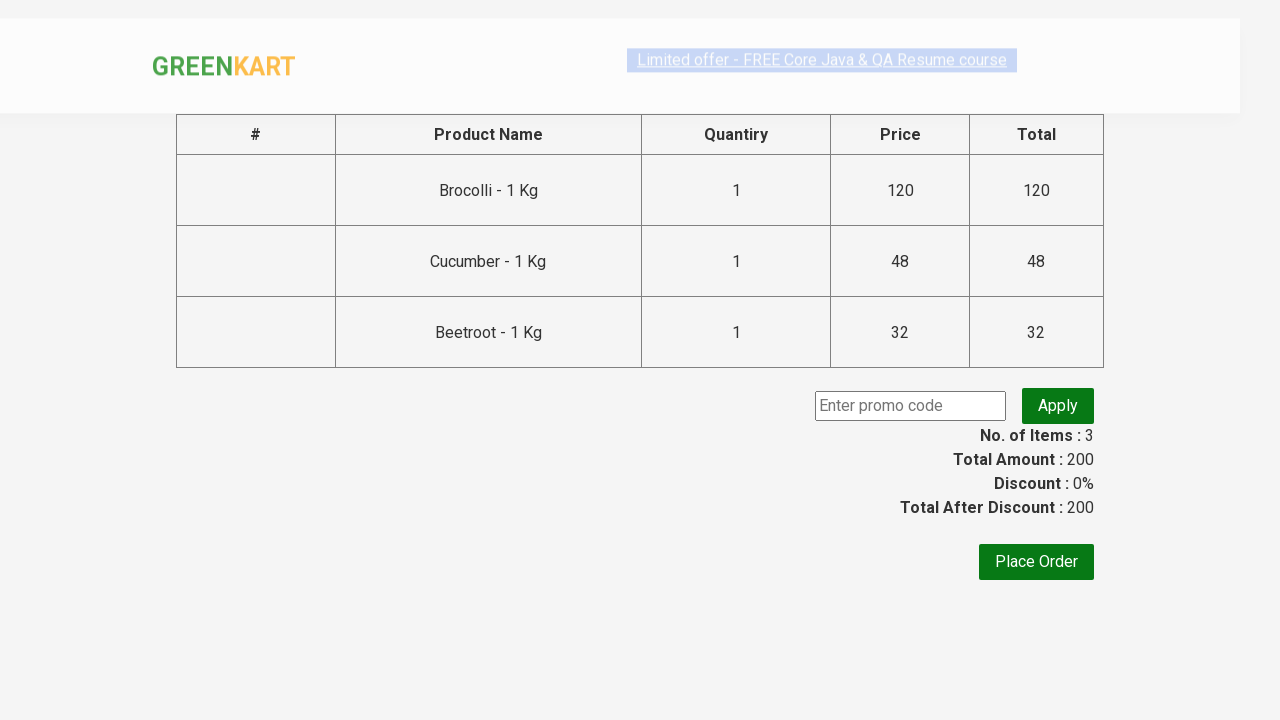

Entered promo code 'rahulshettyacademy' in the promo code field on input.promoCode
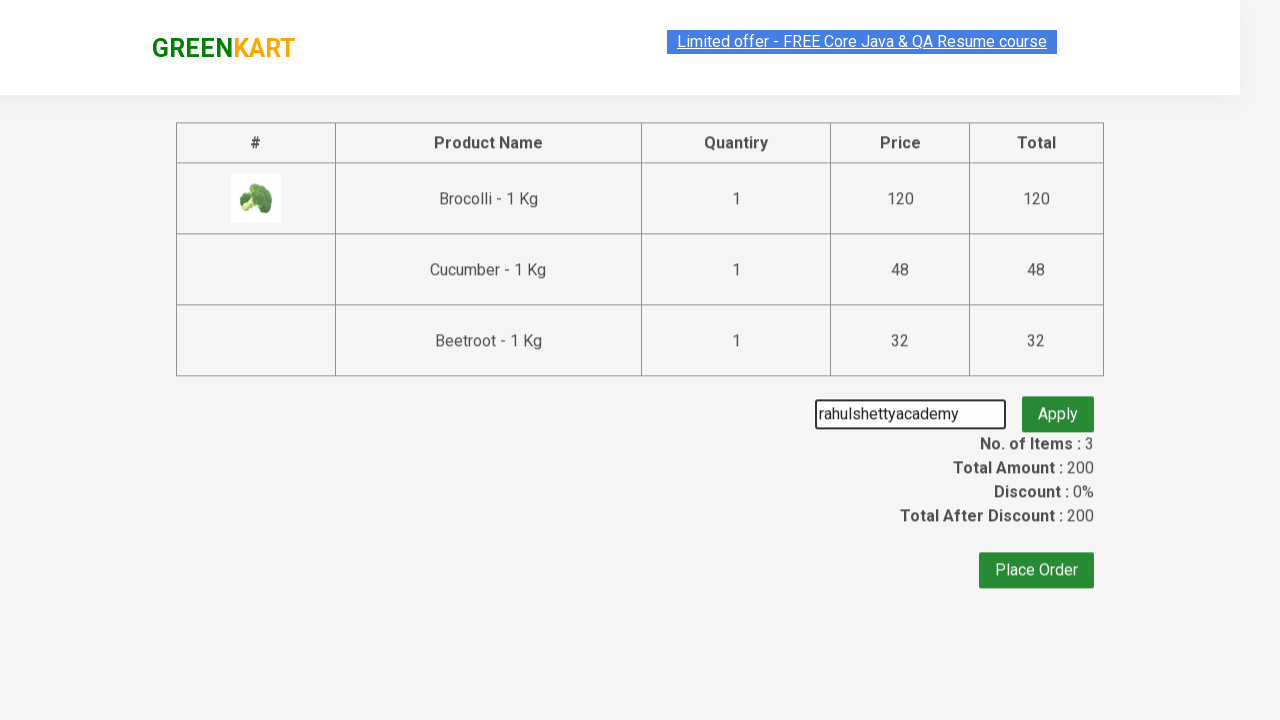

Clicked apply promo button to apply the discount code at (1058, 406) on button.promoBtn
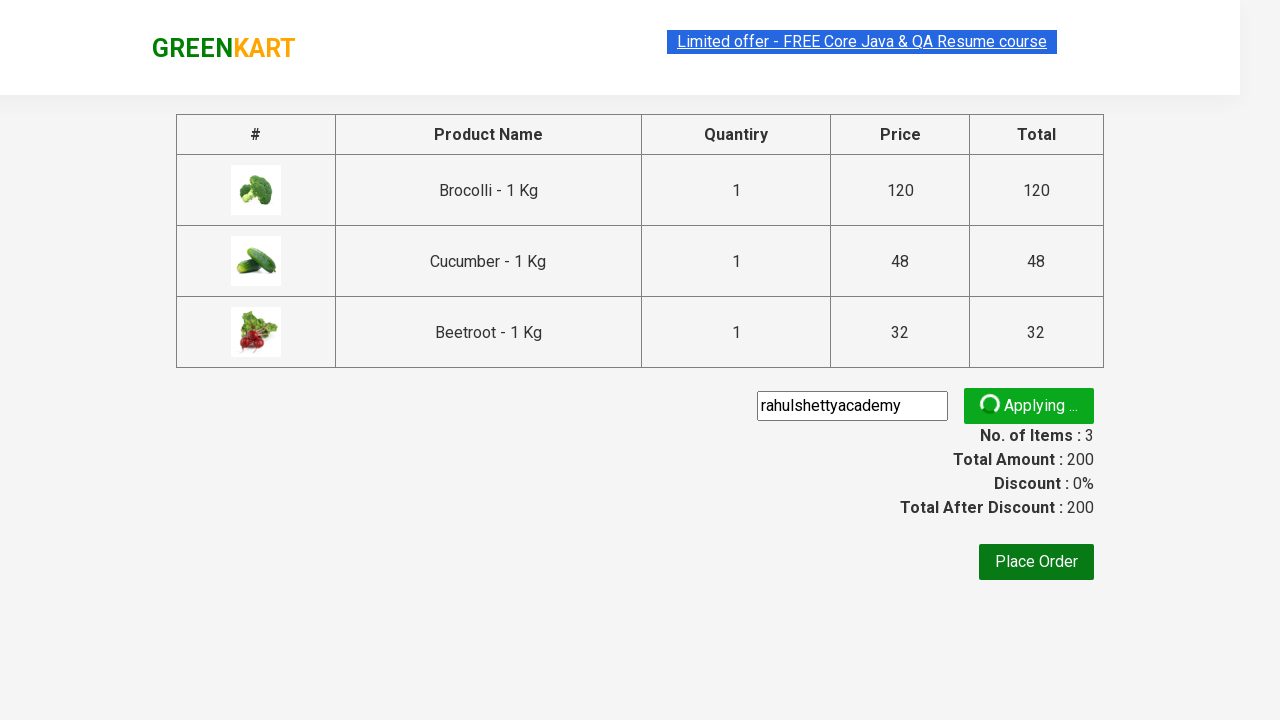

Promo code was successfully applied and discount information appeared
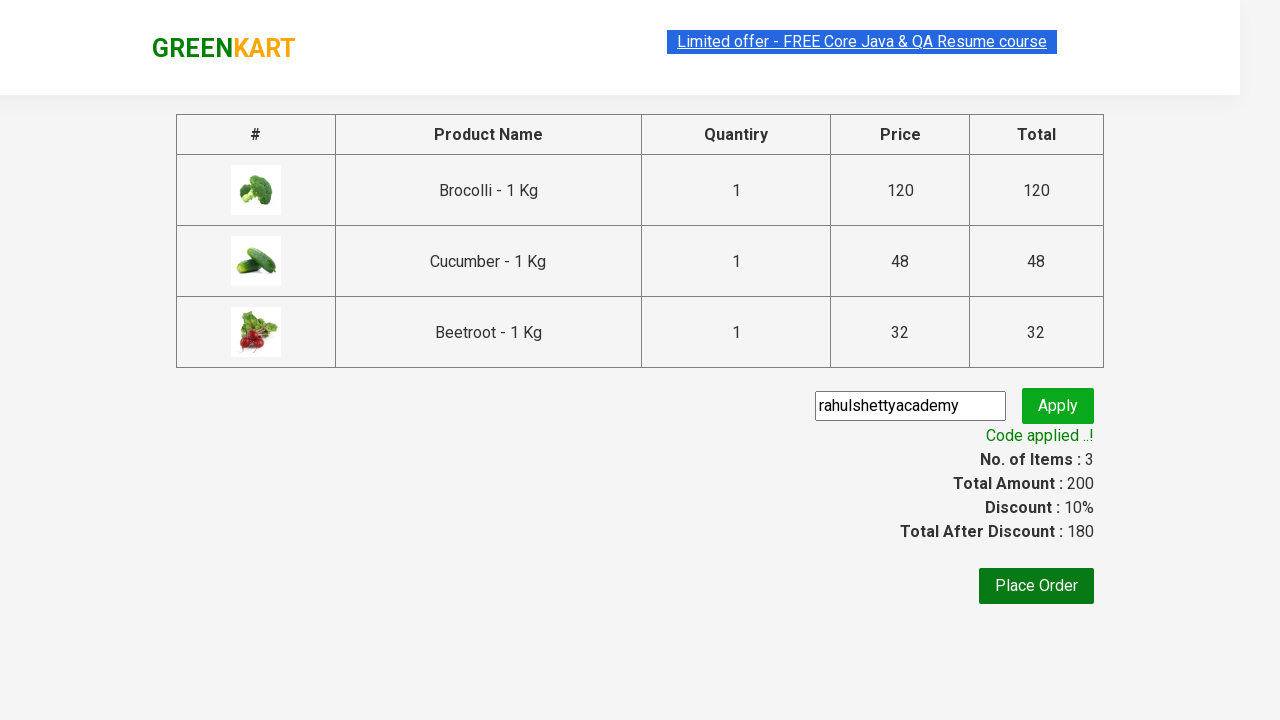

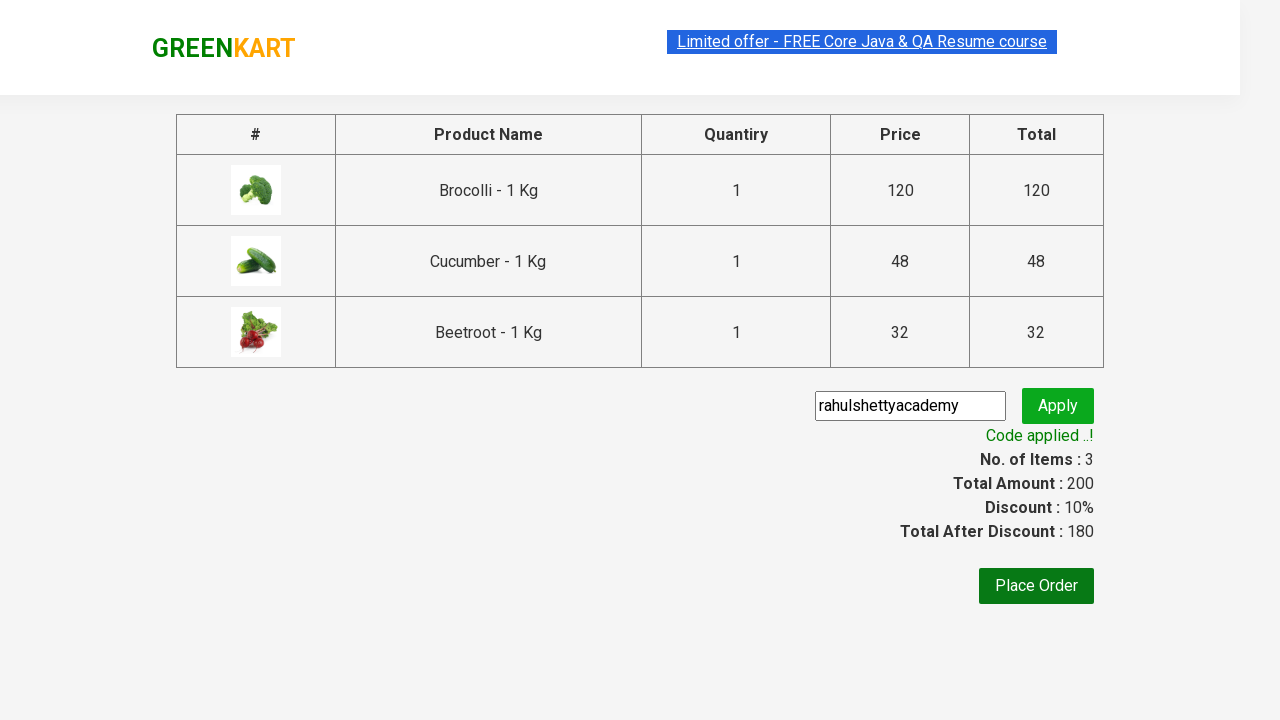